Clicks on Elements card on DemoQA homepage and verifies the placeholder text is displayed

Starting URL: https://demoqa.com/

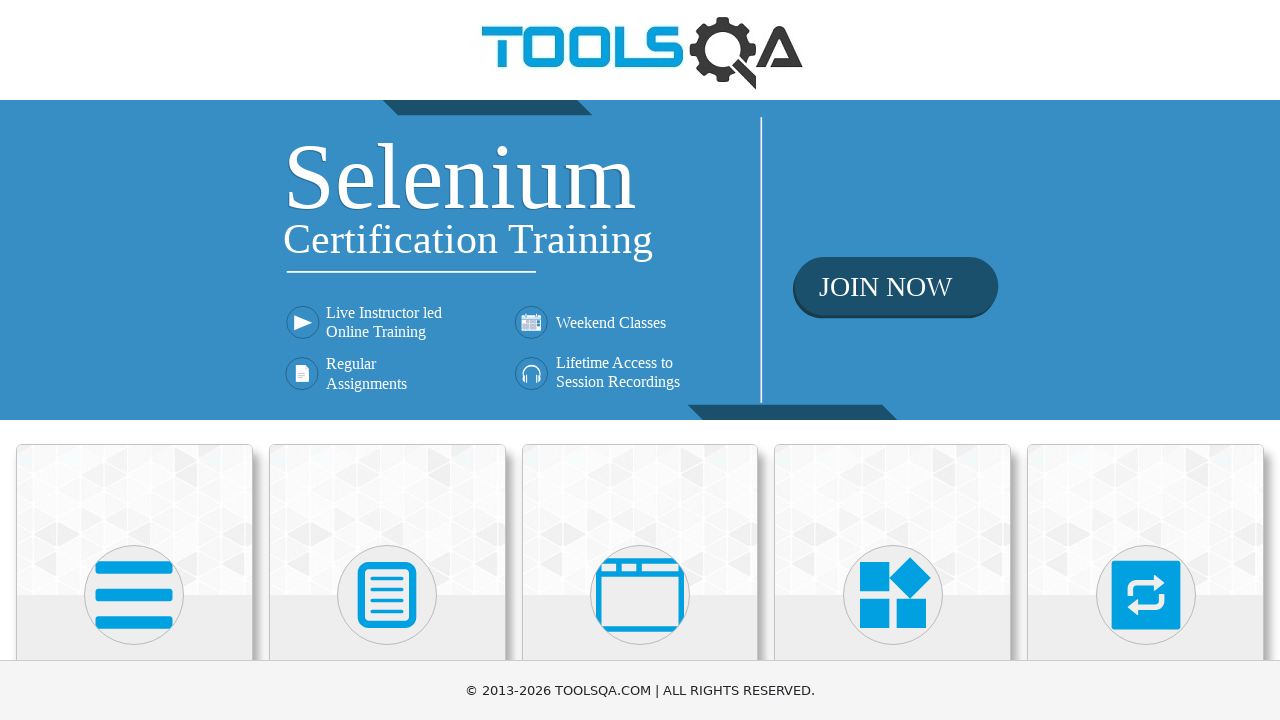

Clicked on Elements card on DemoQA homepage at (134, 360) on xpath=//div[@class='card mt-4 top-card'][1]//h5
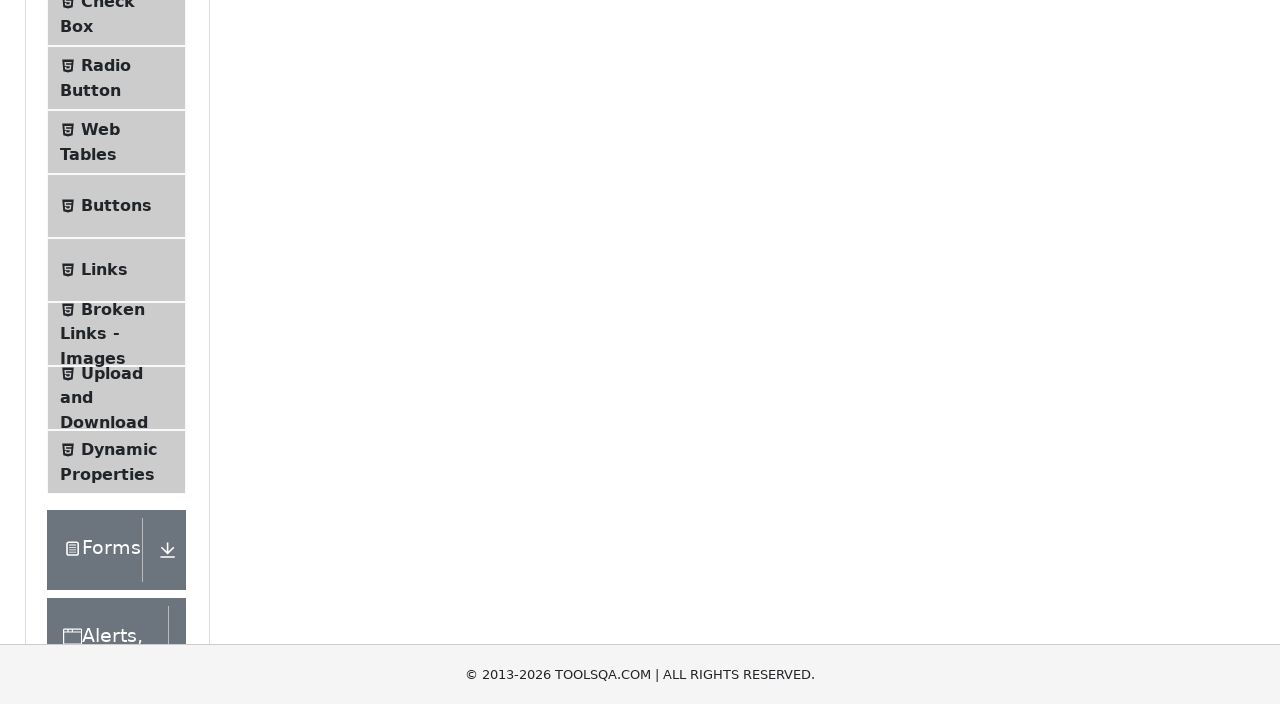

Verified placeholder text 'Please select an item from left to start practice.' is displayed
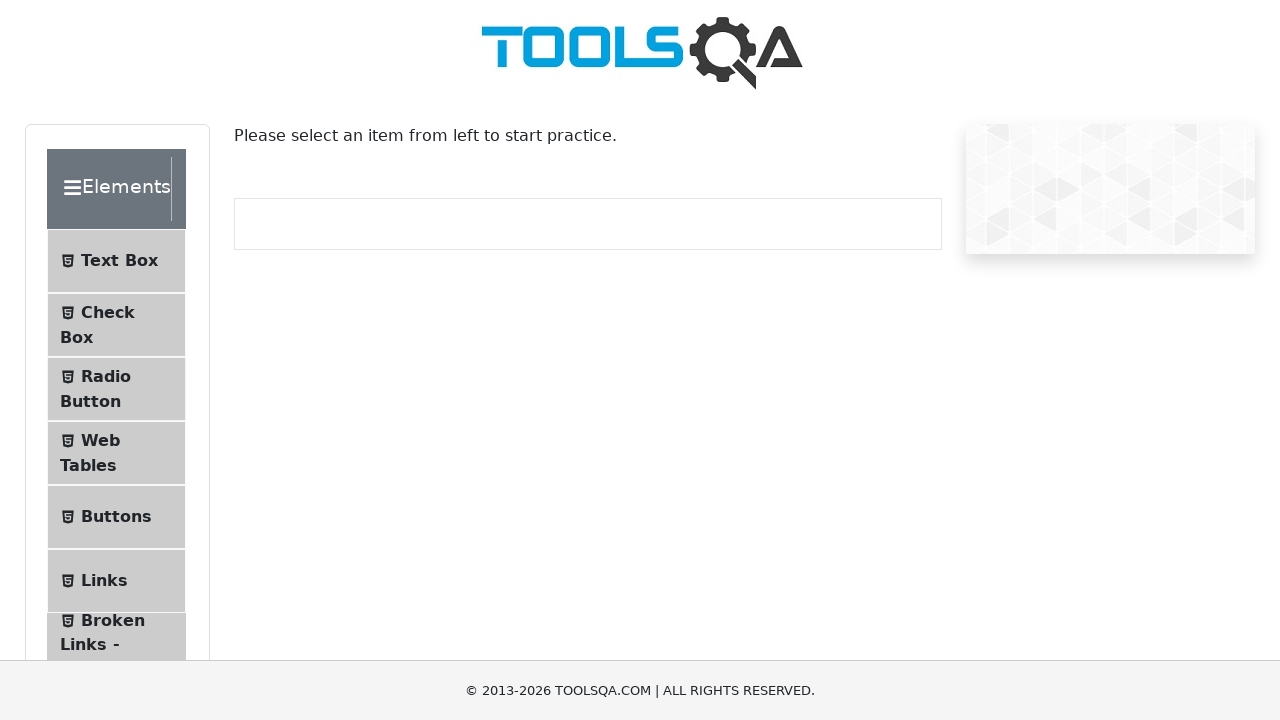

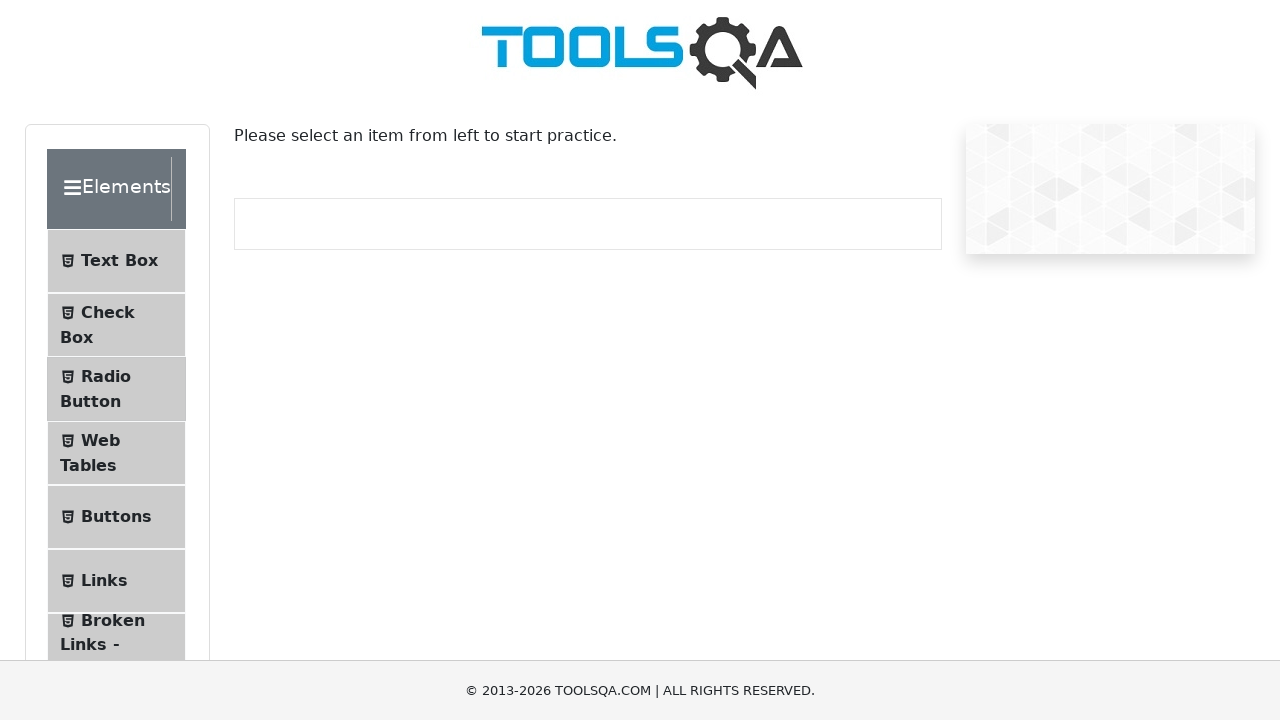